Tests filtering to display all items after navigating to other filters

Starting URL: https://demo.playwright.dev/todomvc

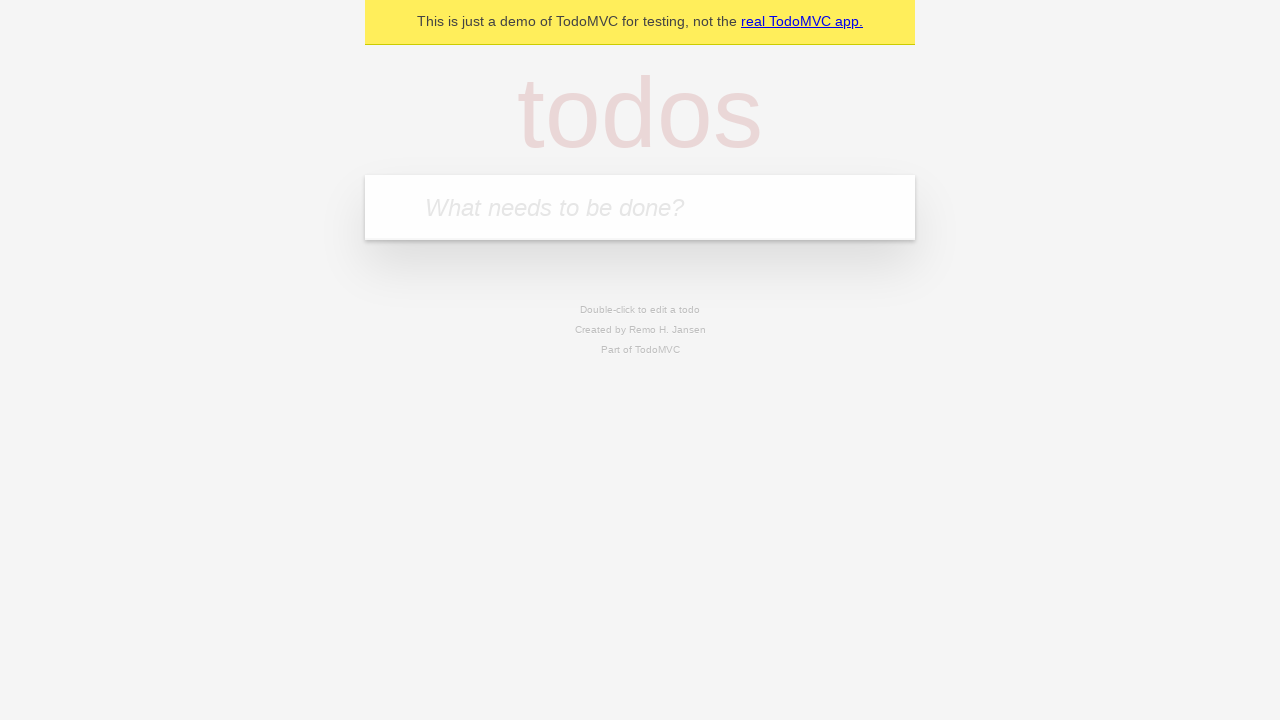

Filled todo input with 'buy some cheese' on internal:attr=[placeholder="What needs to be done?"i]
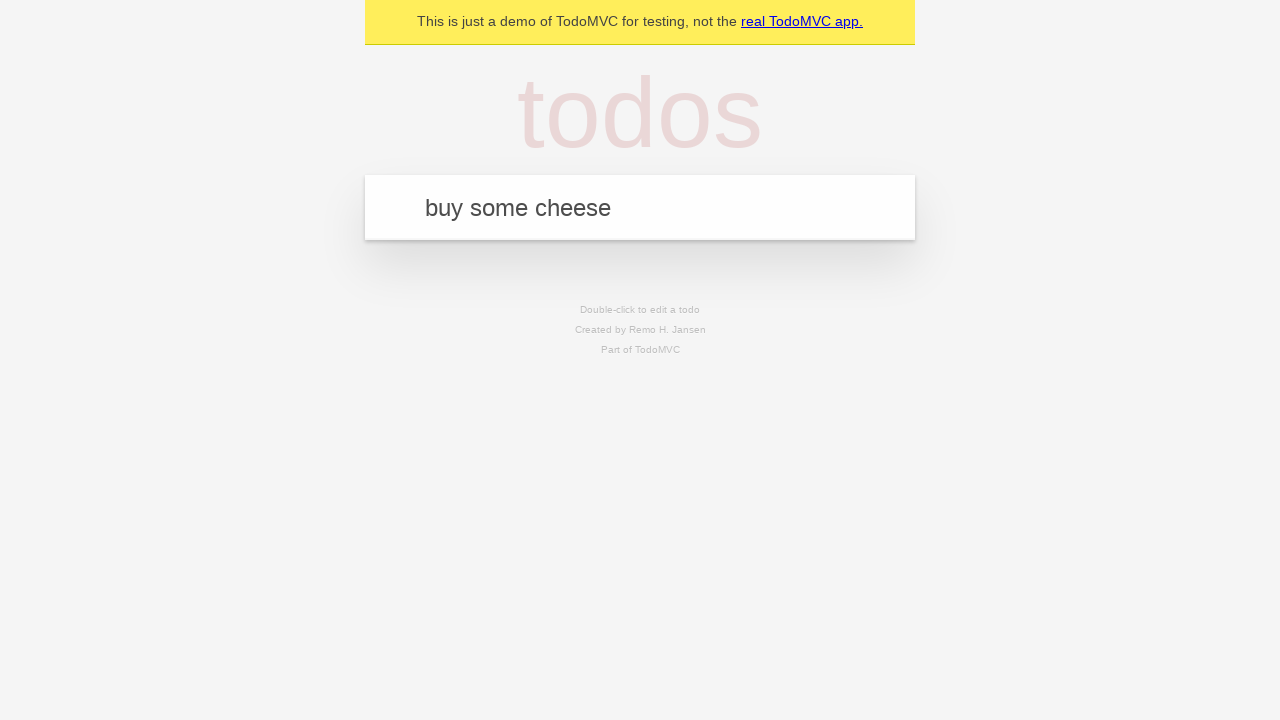

Pressed Enter to create first todo on internal:attr=[placeholder="What needs to be done?"i]
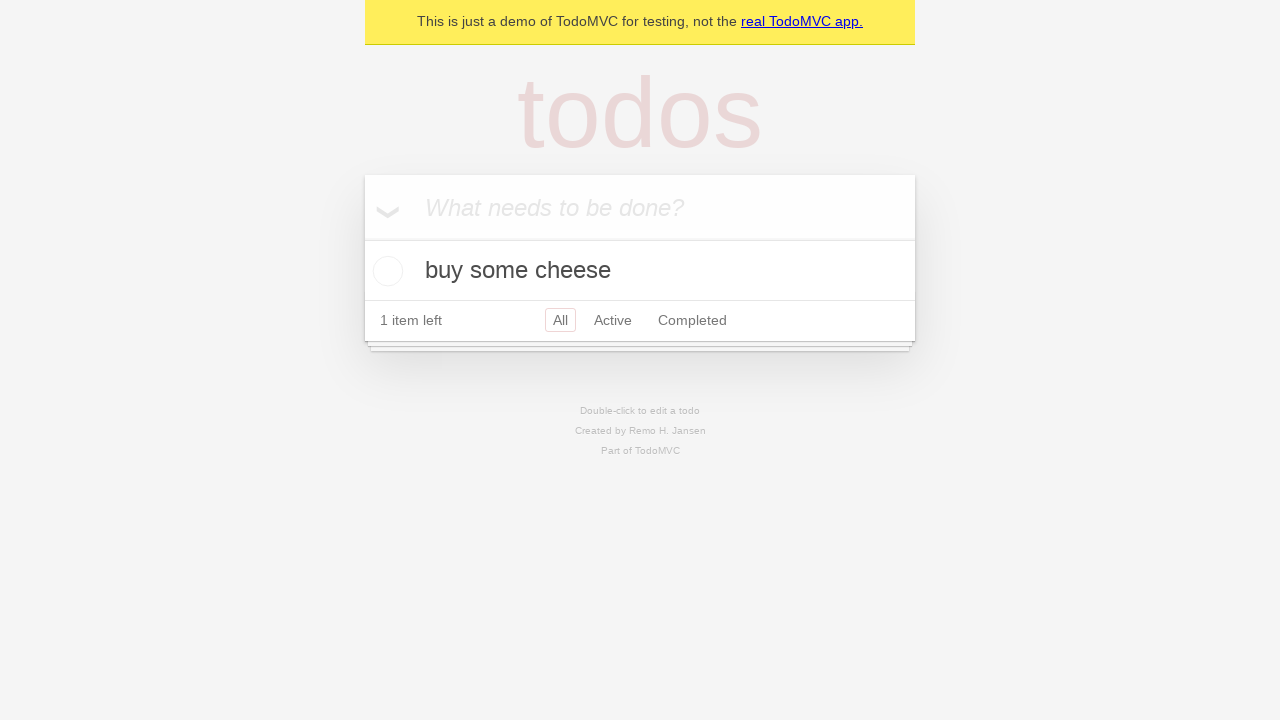

Filled todo input with 'feed the cat' on internal:attr=[placeholder="What needs to be done?"i]
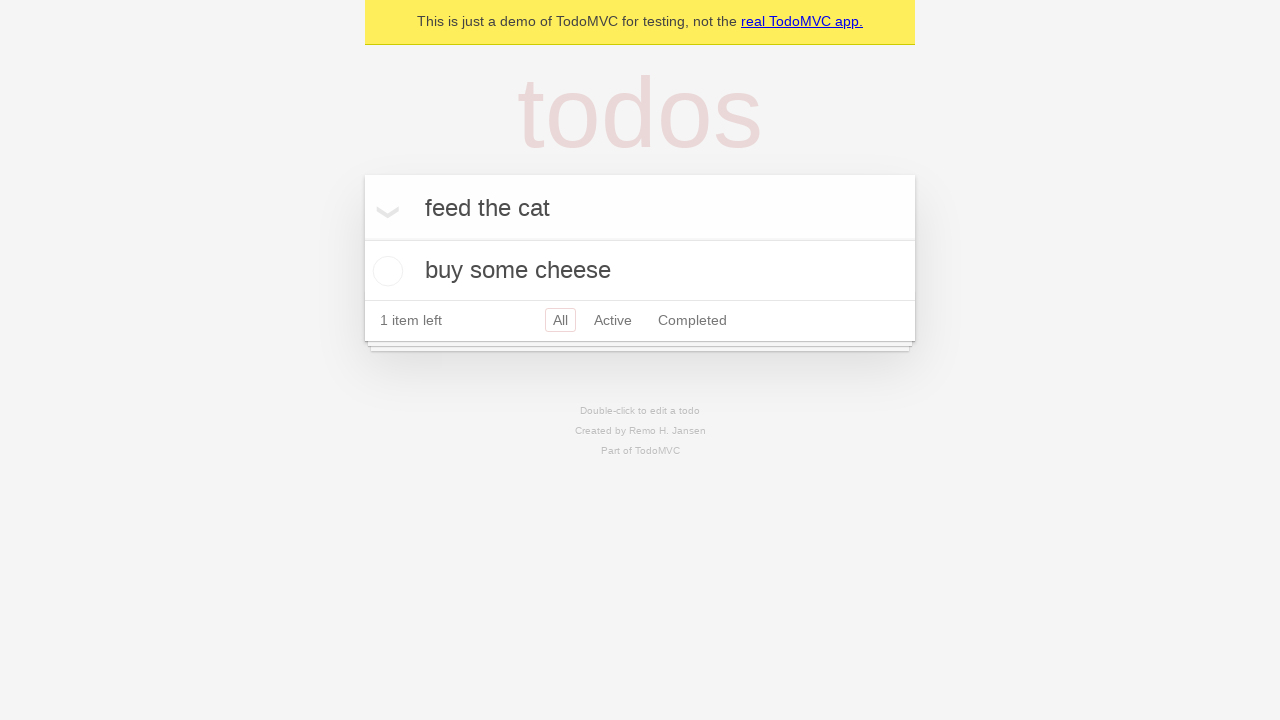

Pressed Enter to create second todo on internal:attr=[placeholder="What needs to be done?"i]
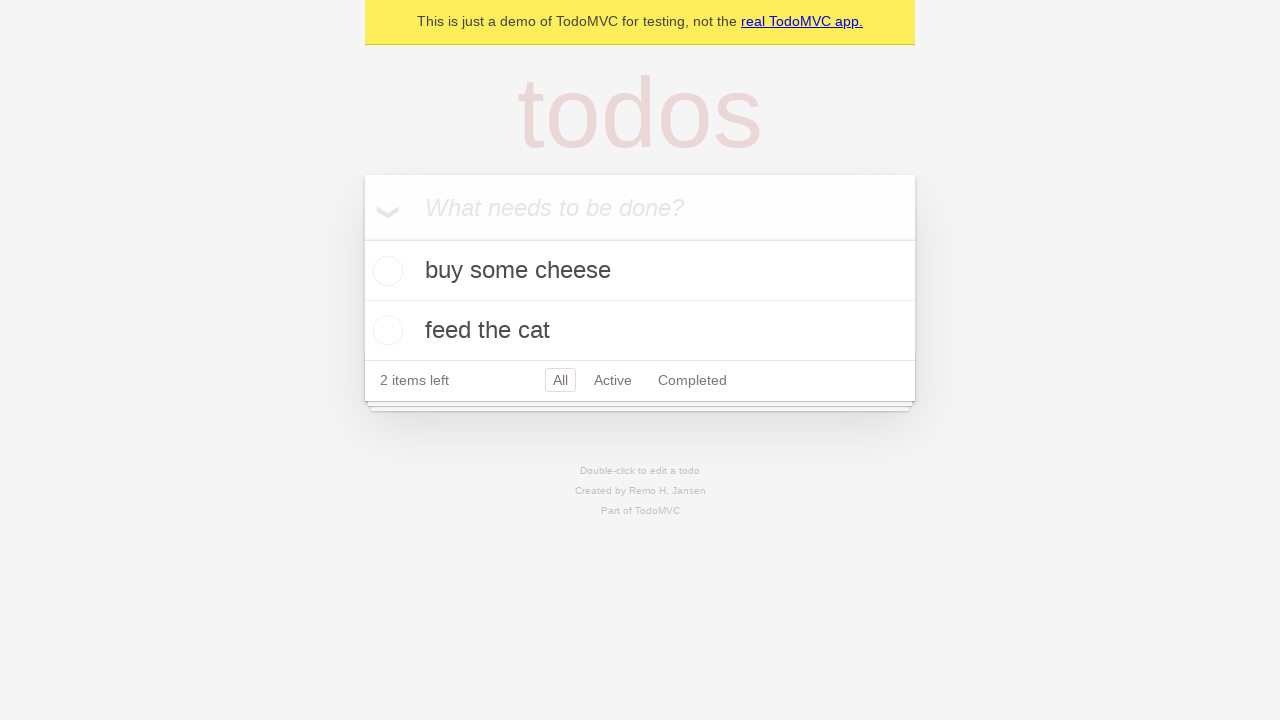

Filled todo input with 'book a doctors appointment' on internal:attr=[placeholder="What needs to be done?"i]
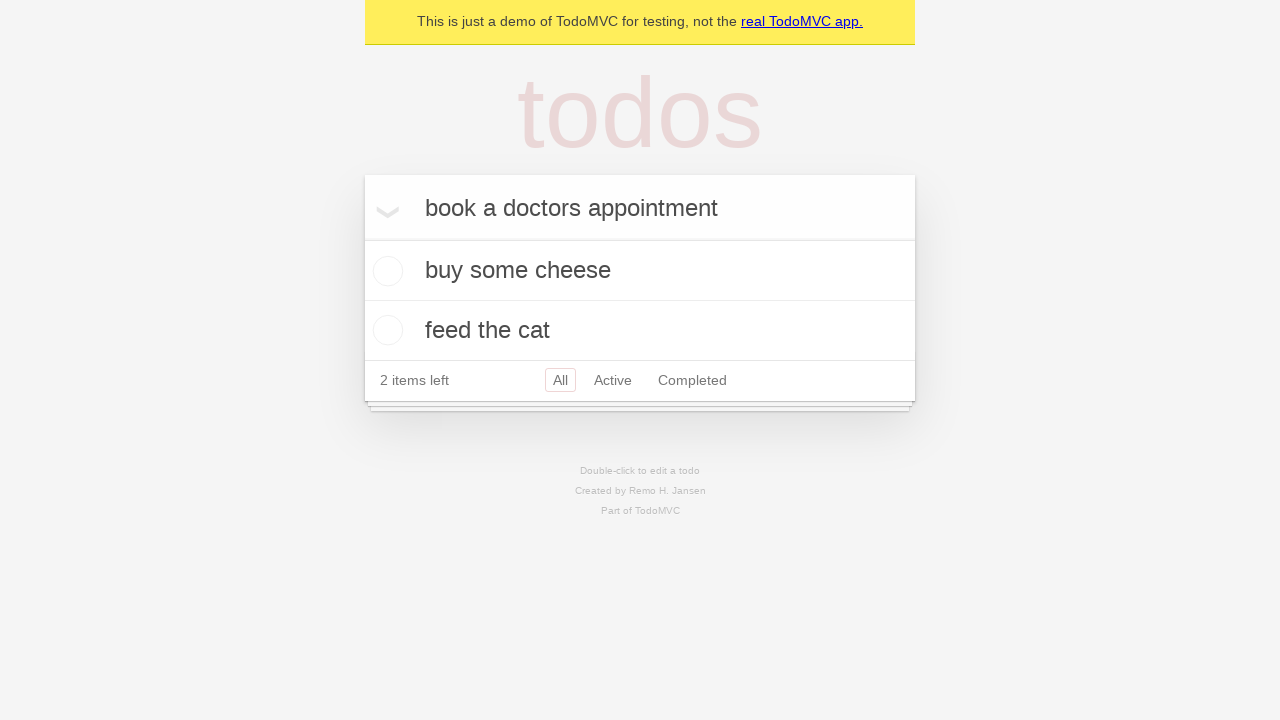

Pressed Enter to create third todo on internal:attr=[placeholder="What needs to be done?"i]
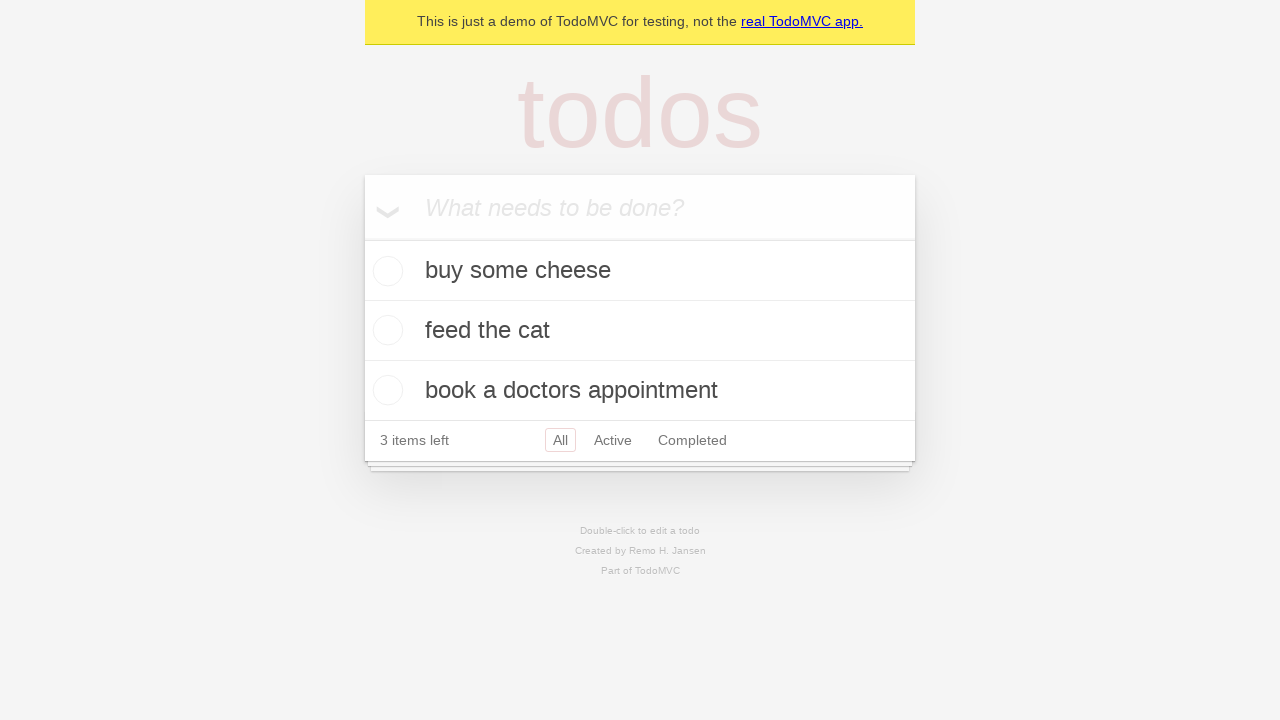

Checked the second todo item at (385, 330) on internal:testid=[data-testid="todo-item"s] >> nth=1 >> internal:role=checkbox
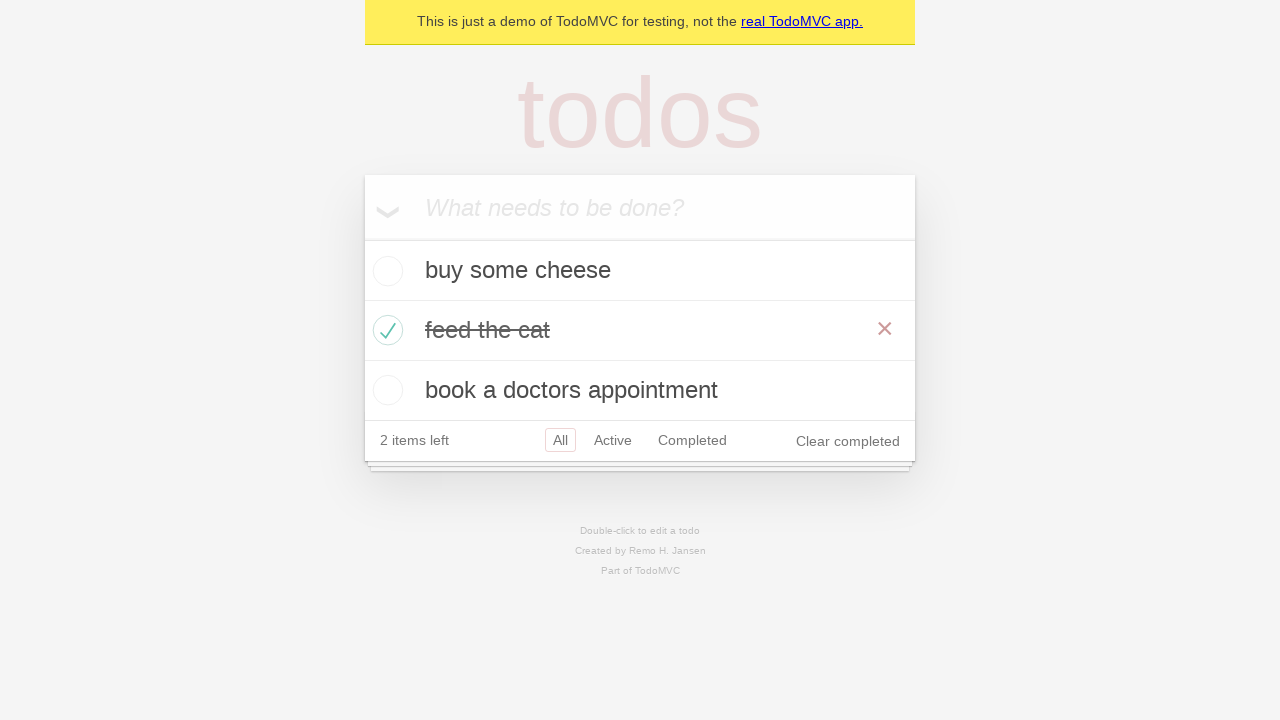

Clicked Active filter to display active todos at (613, 440) on internal:role=link[name="Active"i]
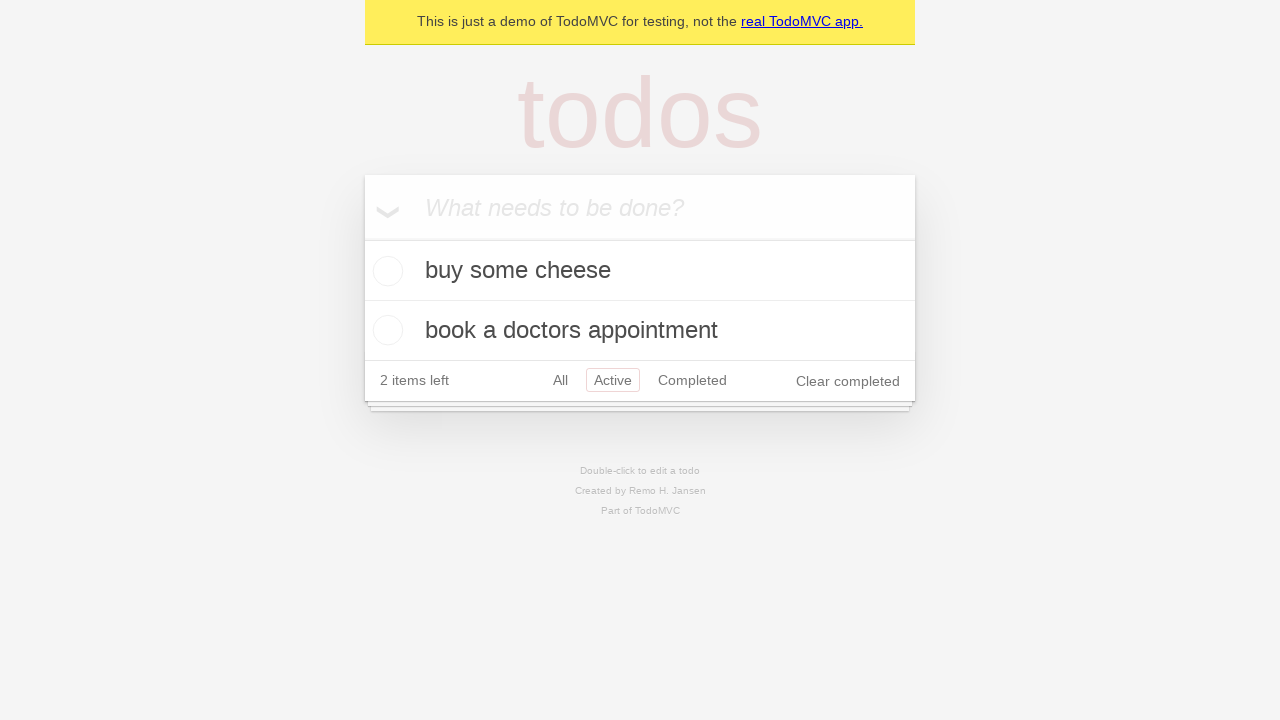

Clicked Completed filter to display completed todos at (692, 380) on internal:role=link[name="Completed"i]
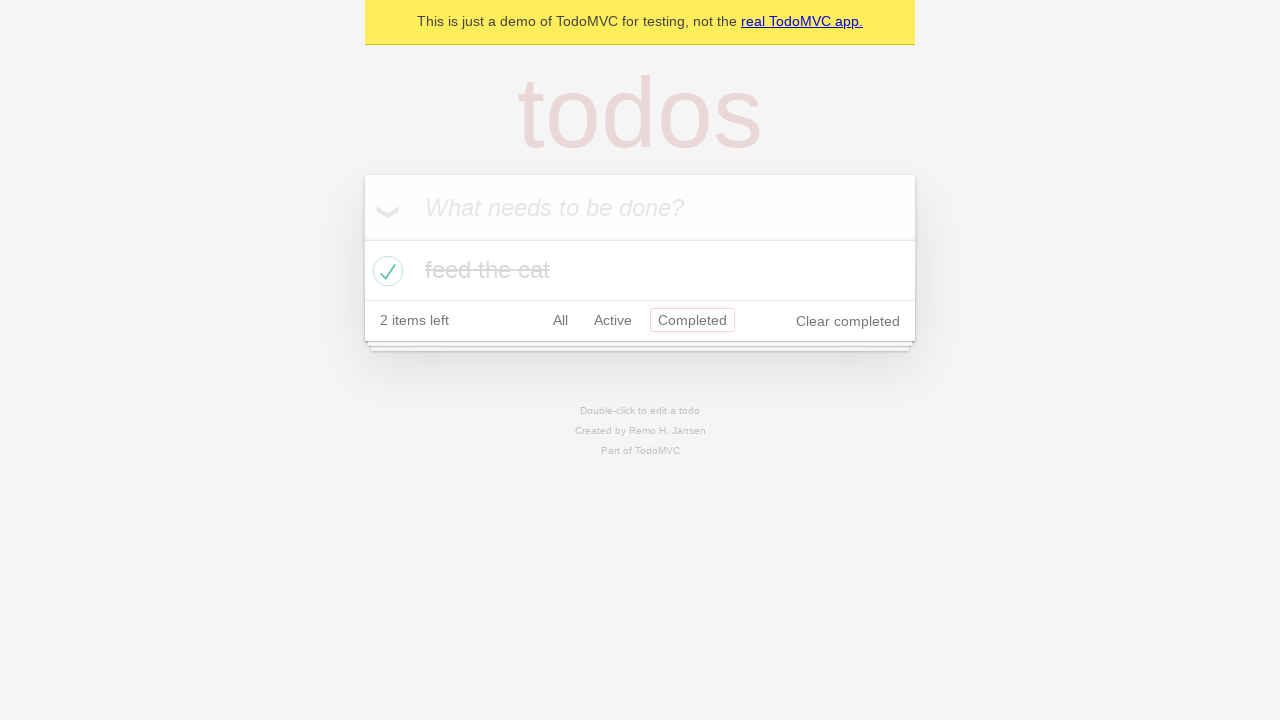

Clicked All filter to display all items at (560, 320) on internal:role=link[name="All"i]
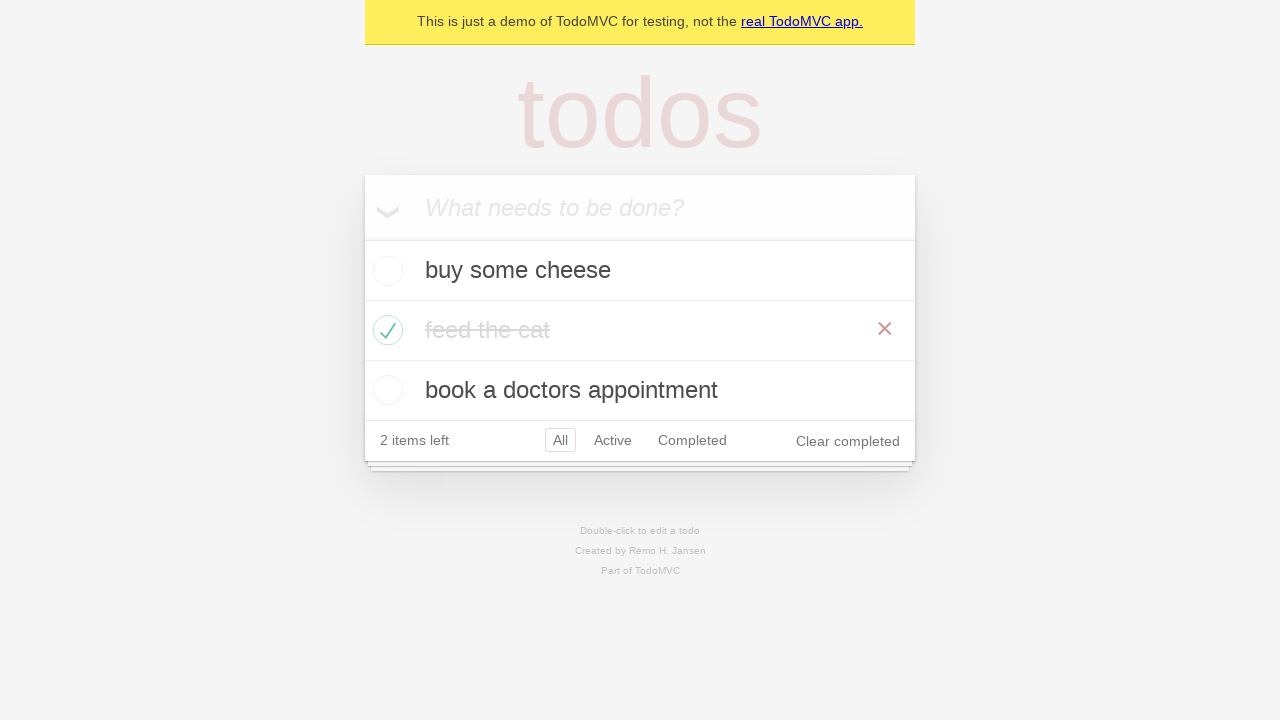

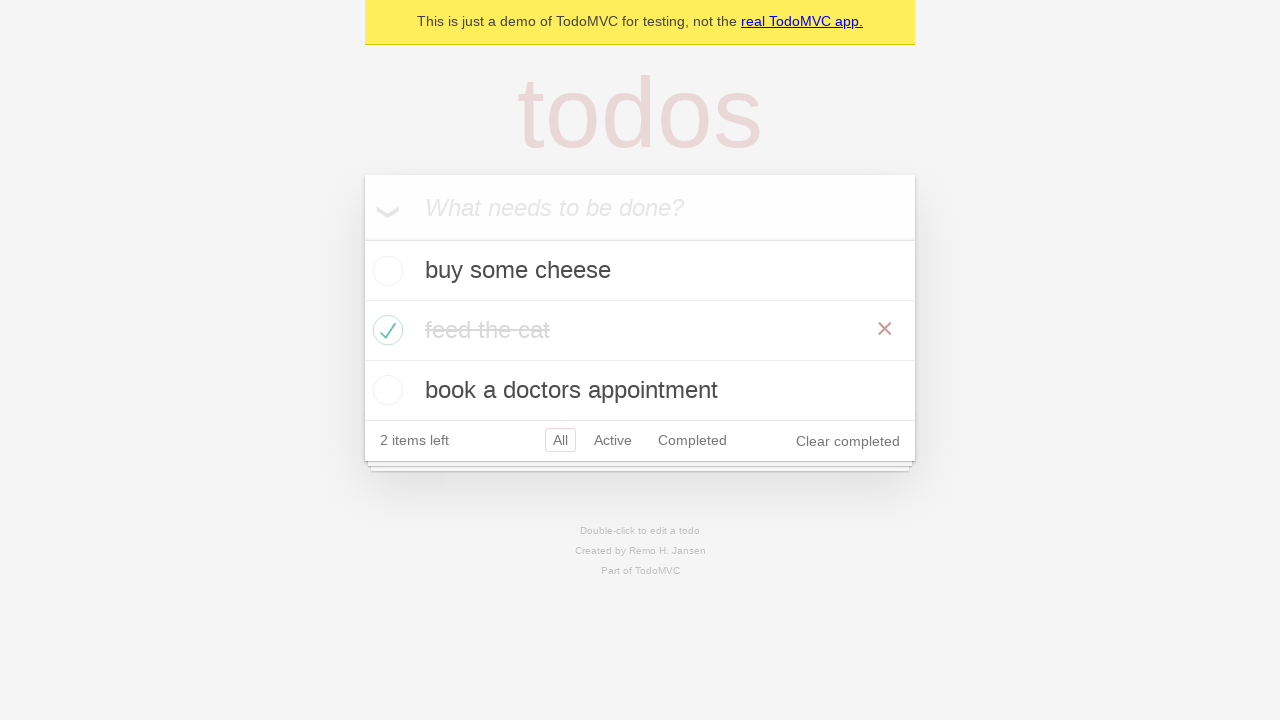